Tests right-click context menu functionality on a text input field

Starting URL: https://artoftesting.com/samplesiteforselenium

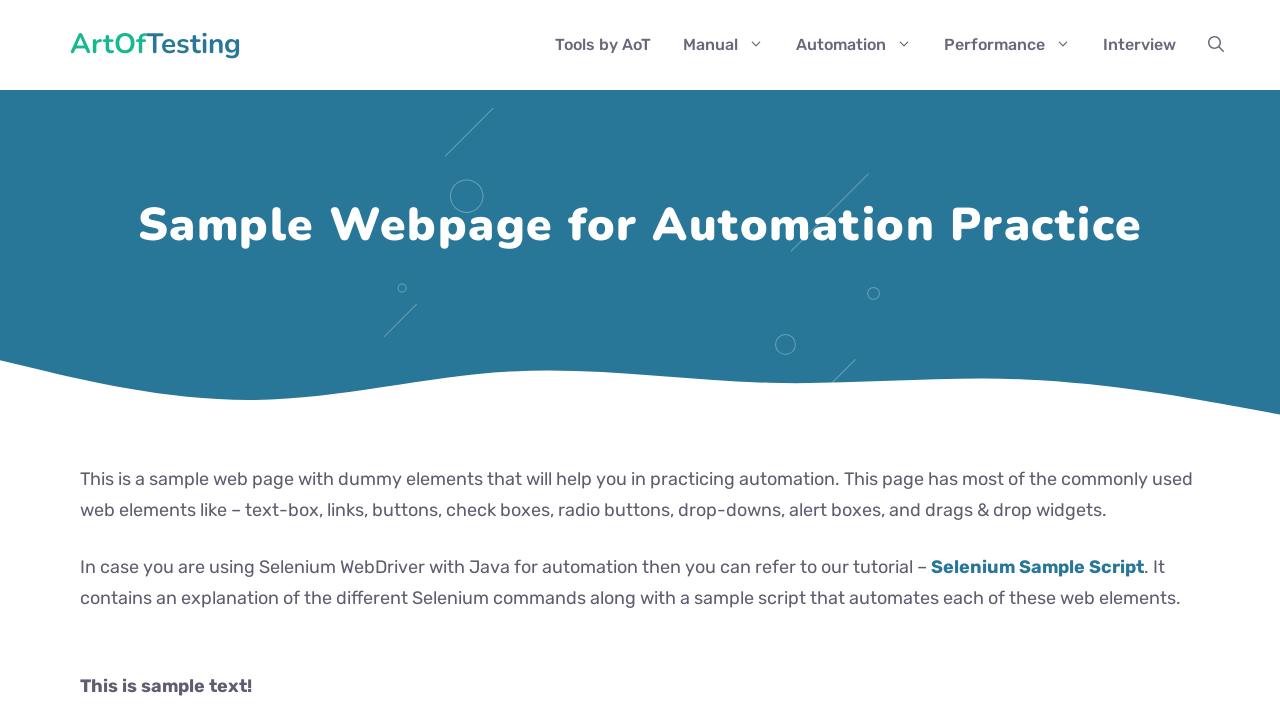

Navigated to Art of Testing sample site
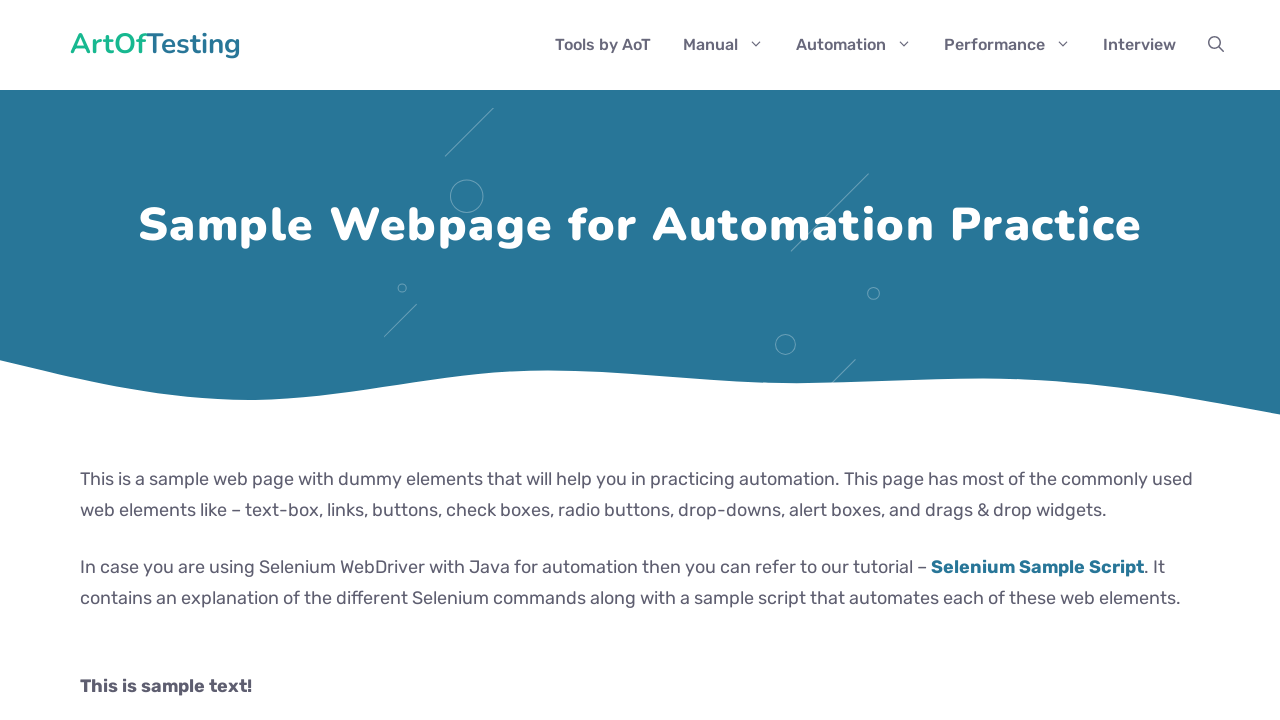

Right-clicked on the first name input field to open context menu at (292, 361) on #fname
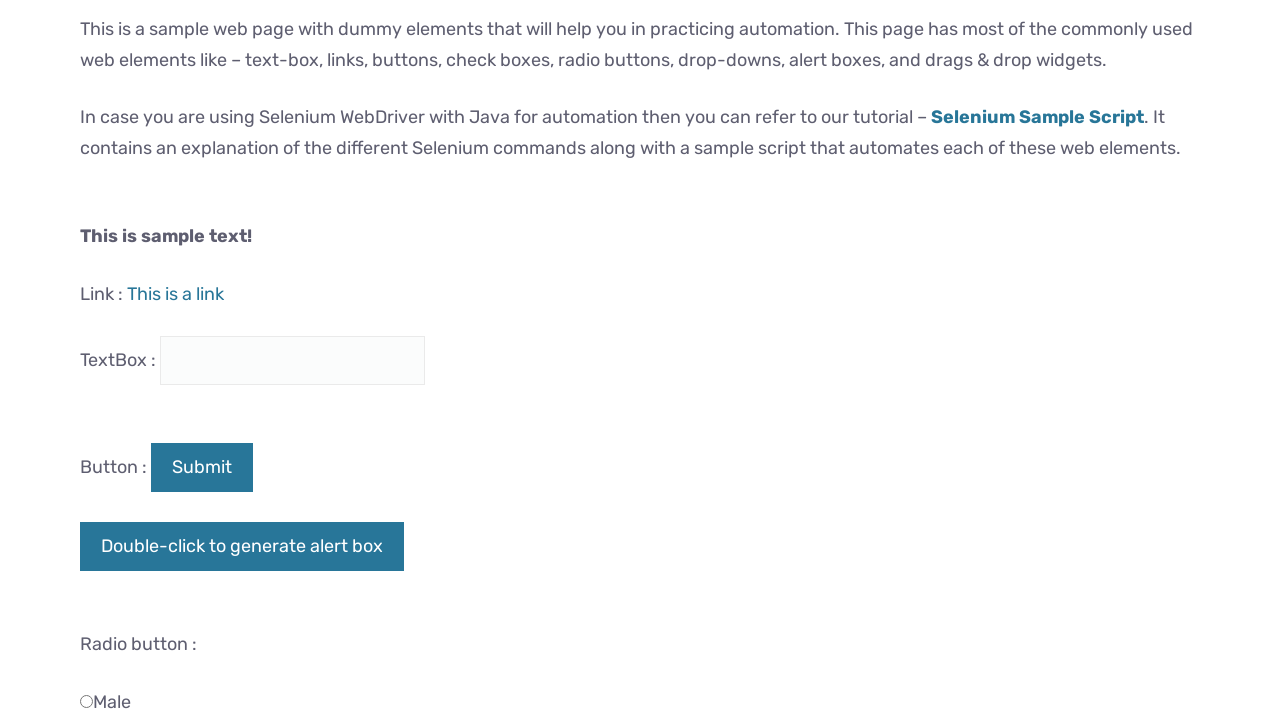

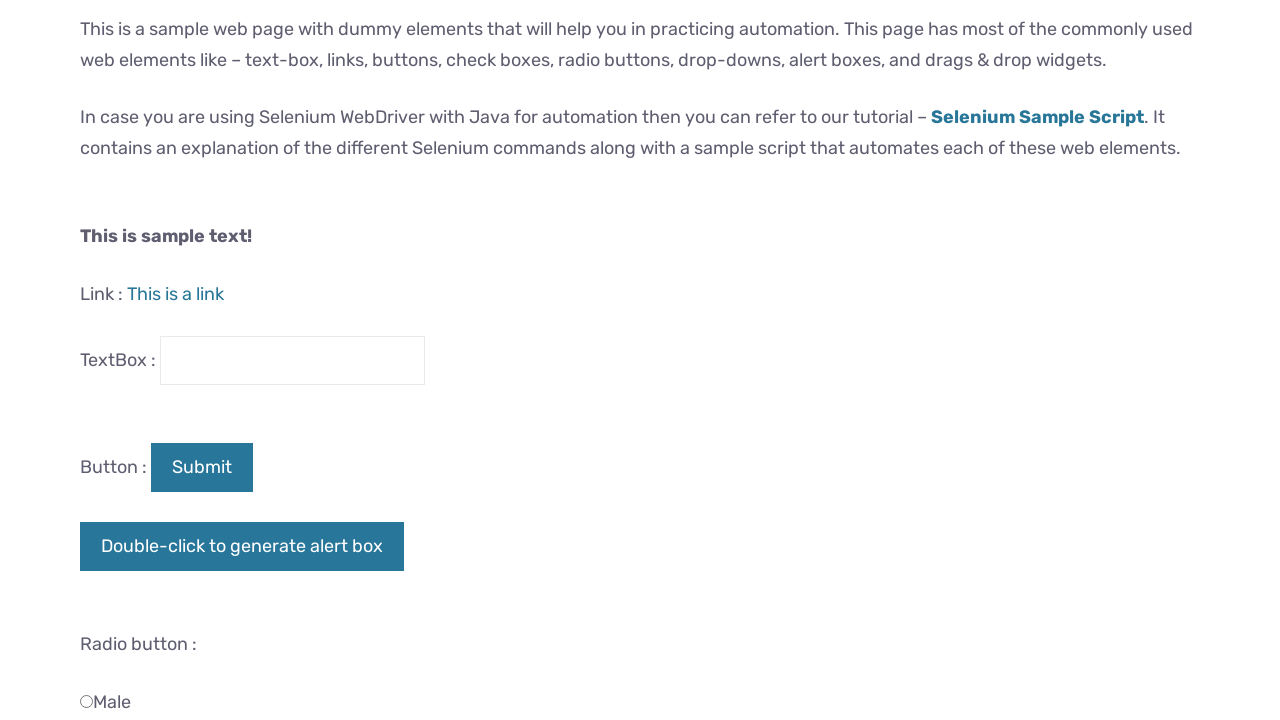